Tests clicking adder button and waiting for new box to appear with polling

Starting URL: https://www.selenium.dev/selenium/web/dynamic.html

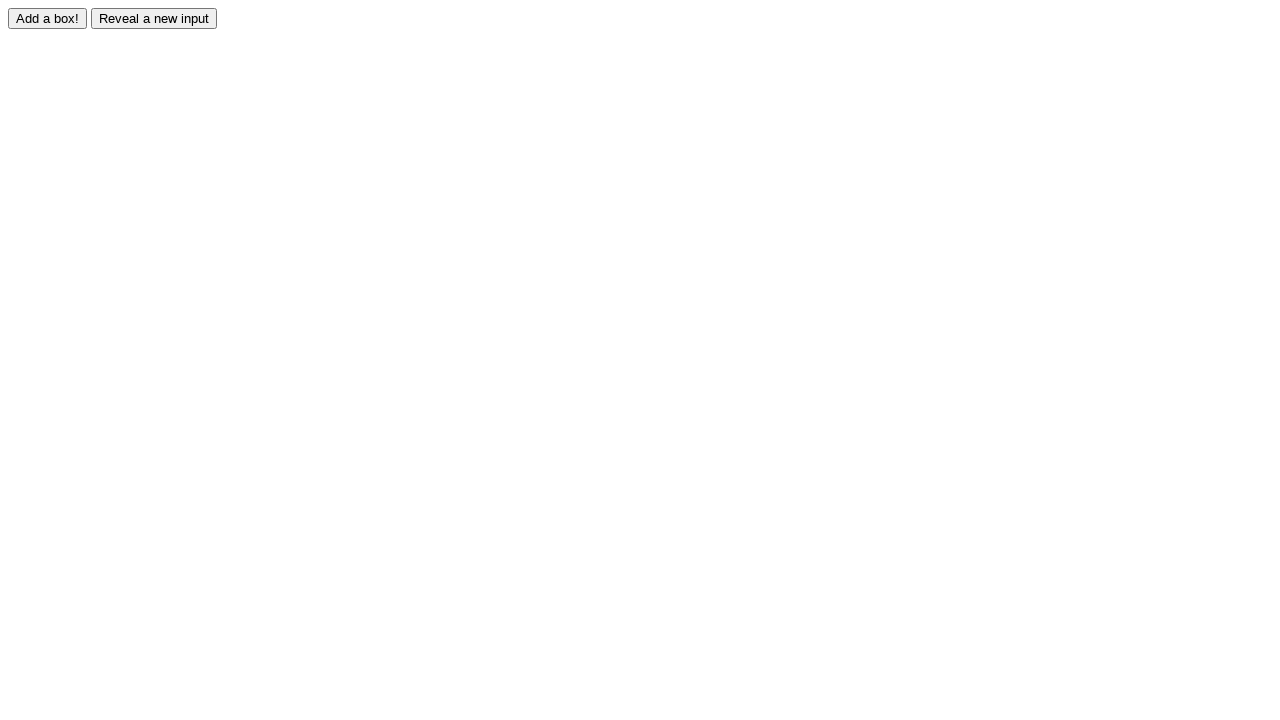

Clicked adder button to add new box at (48, 18) on #adder
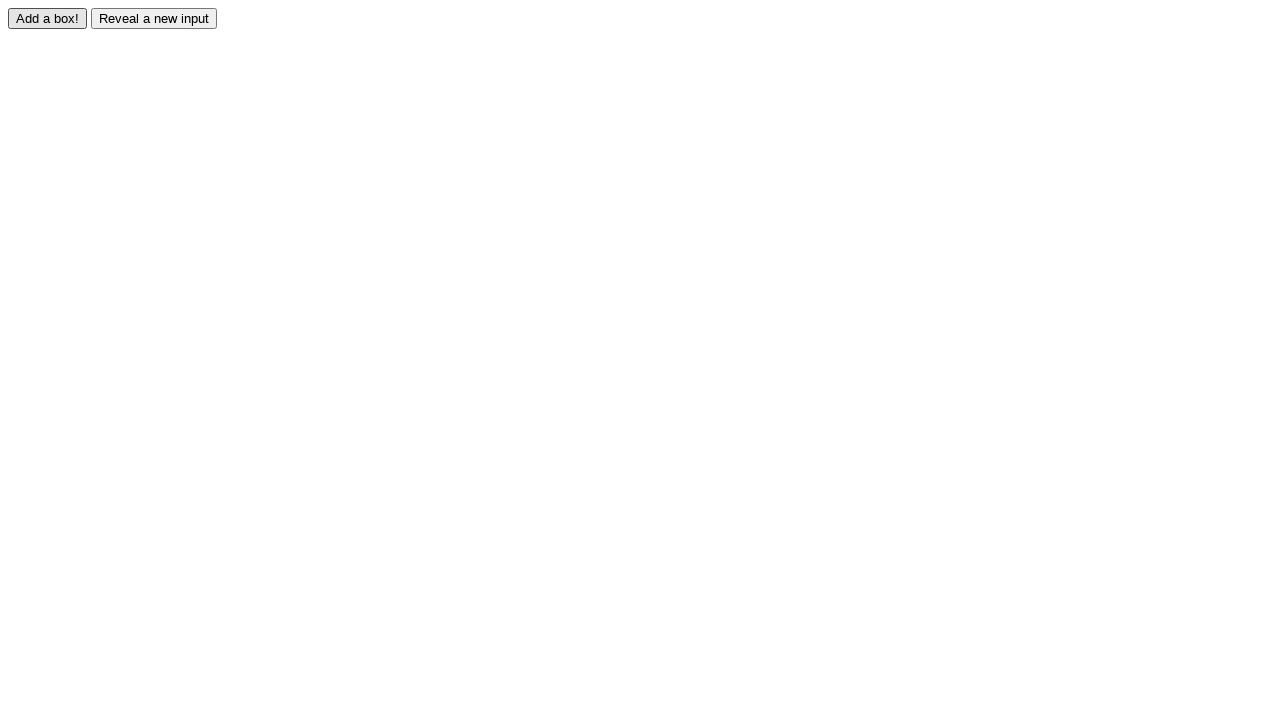

Waited for new box with id 'box0' to become visible
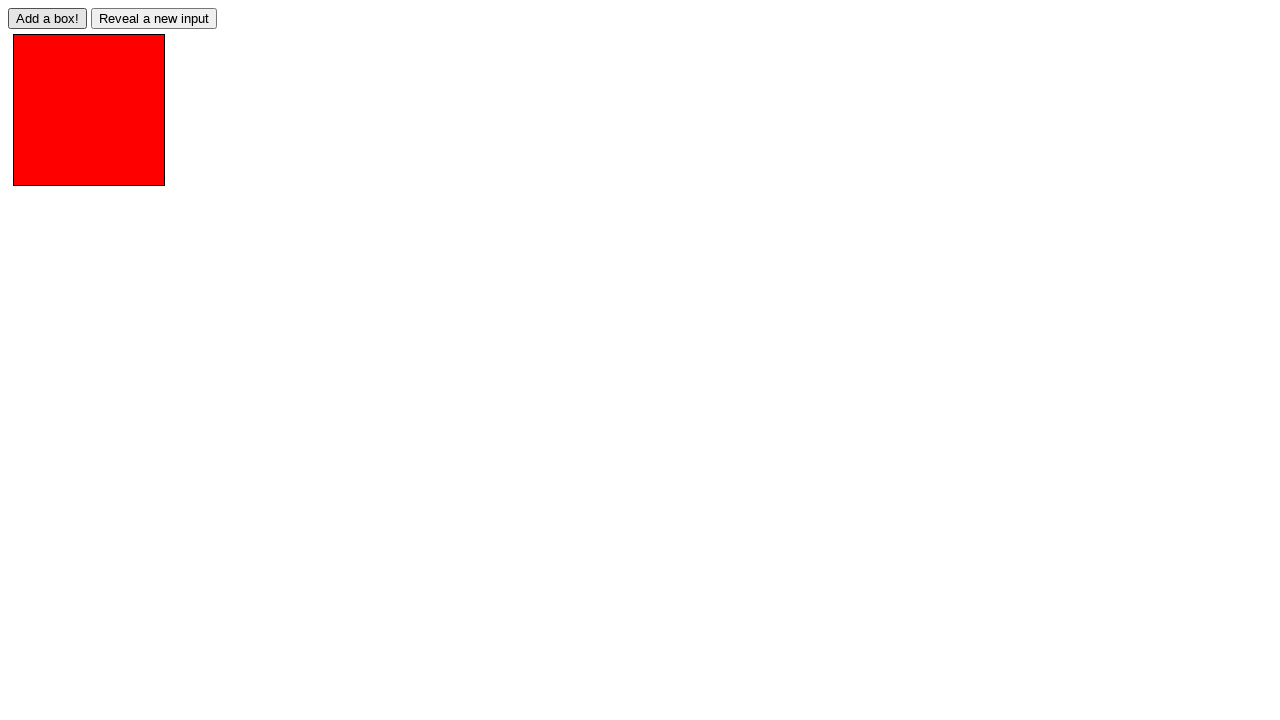

Verified that box with id 'box0' is visible
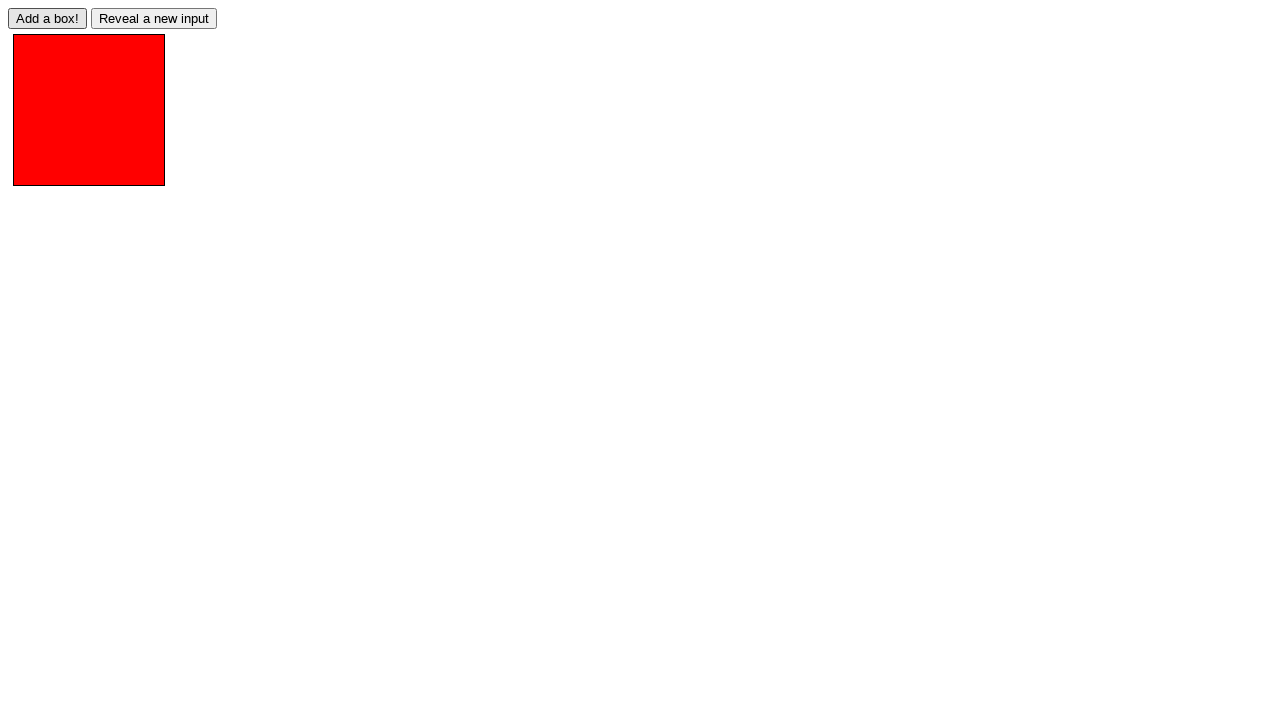

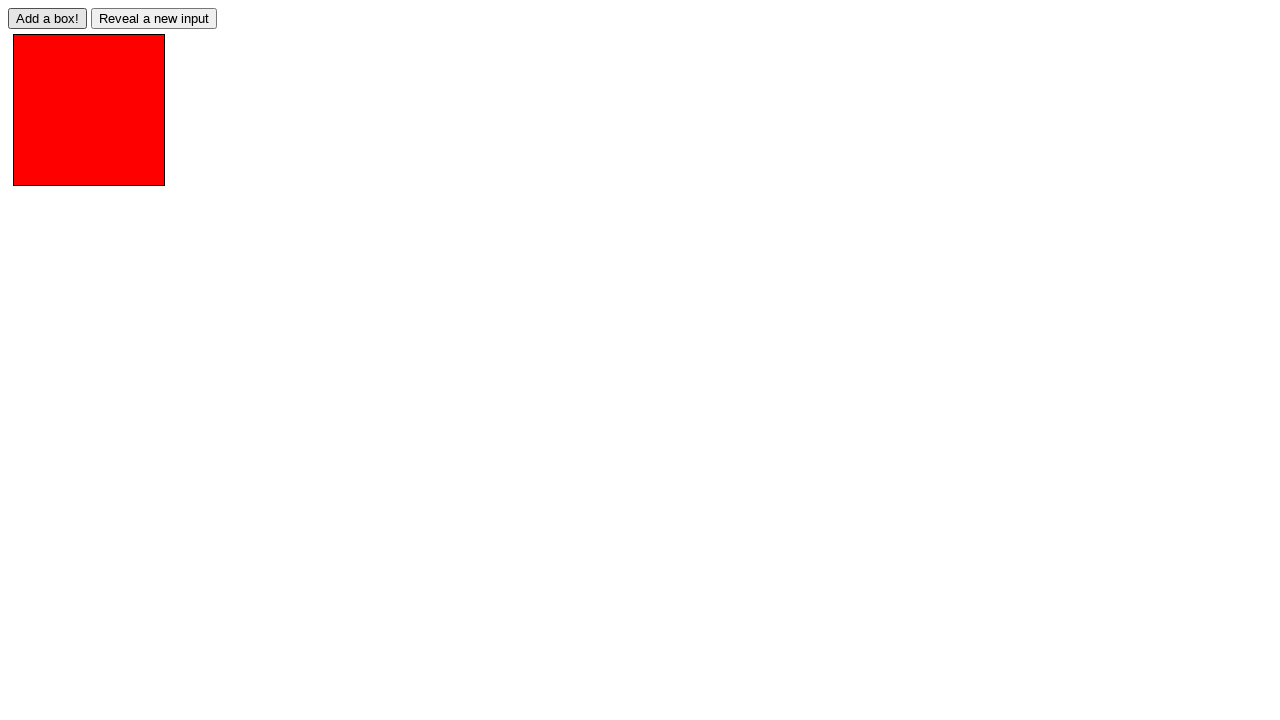